Tests input form functionality by filling various input types (number, text, password, date), clicking the Display Inputs button to show the values, and then clicking Clear Inputs to reset the form.

Starting URL: https://practice.expandtesting.com/inputs

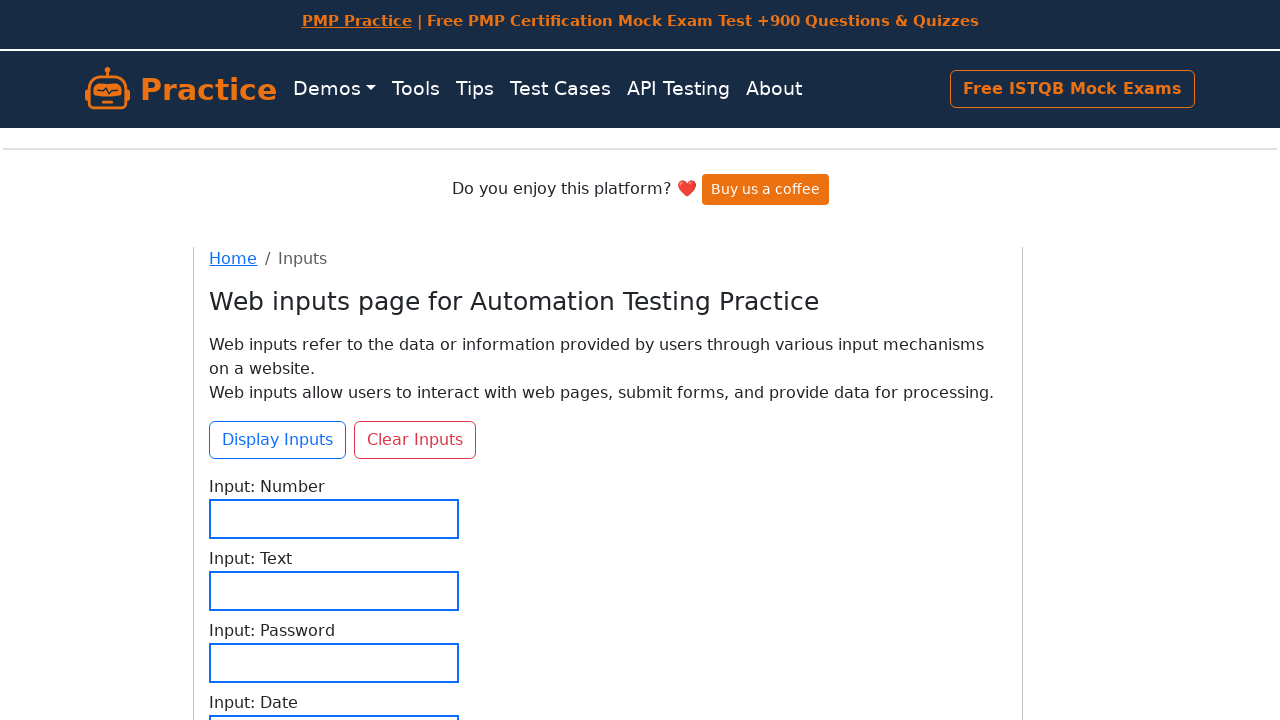

Filled number input field with '456' on input[type="number"]
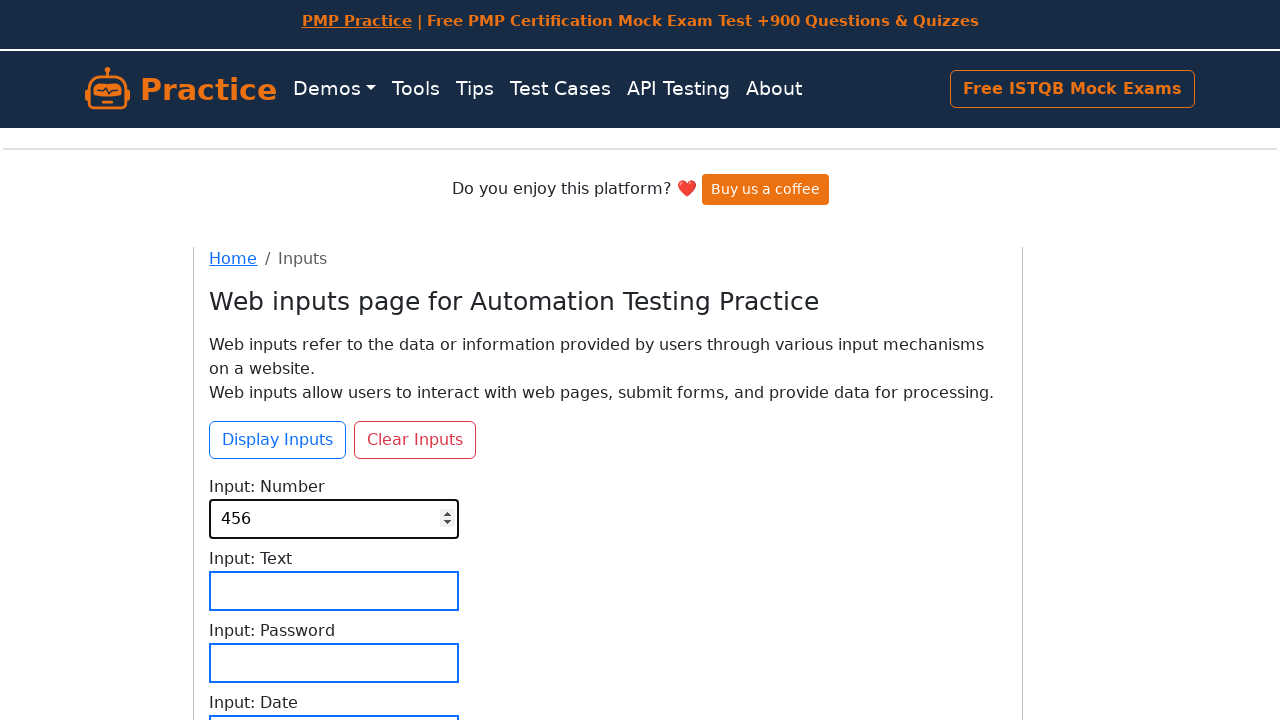

Filled text input field with 'Hello World' on input[type="text"]
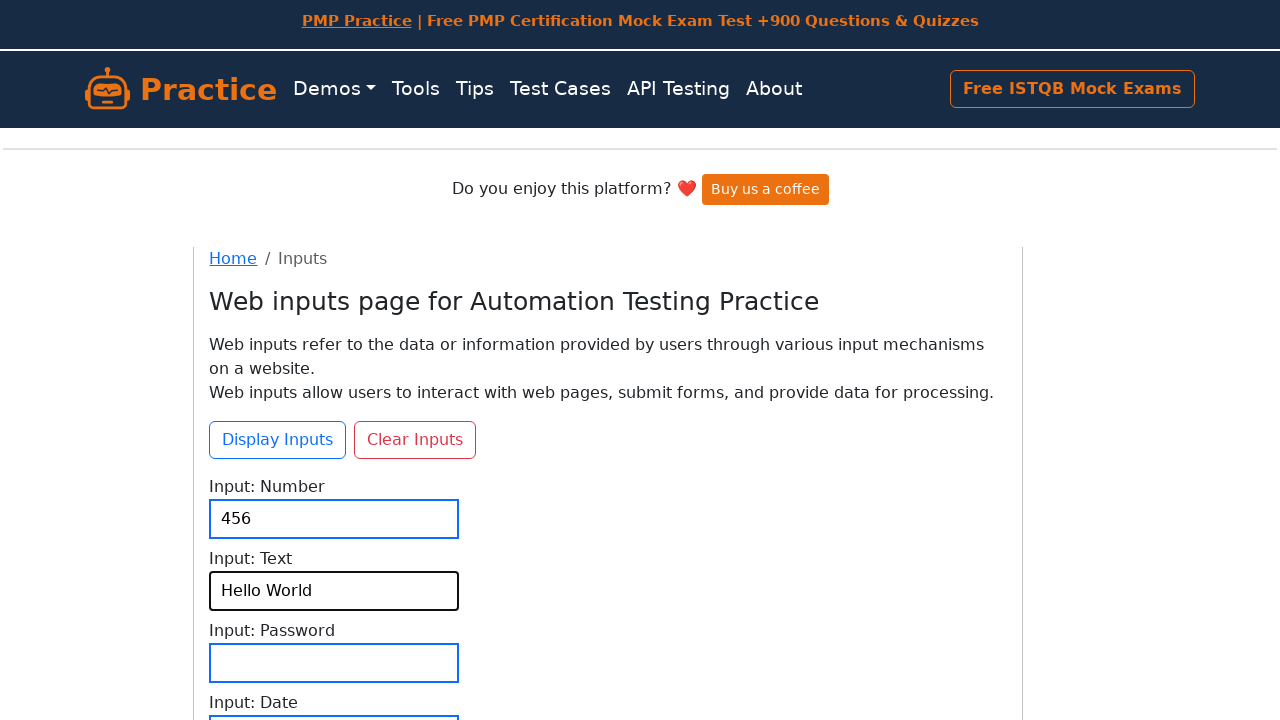

Filled password input field with 'securePass789' on input[type="password"]
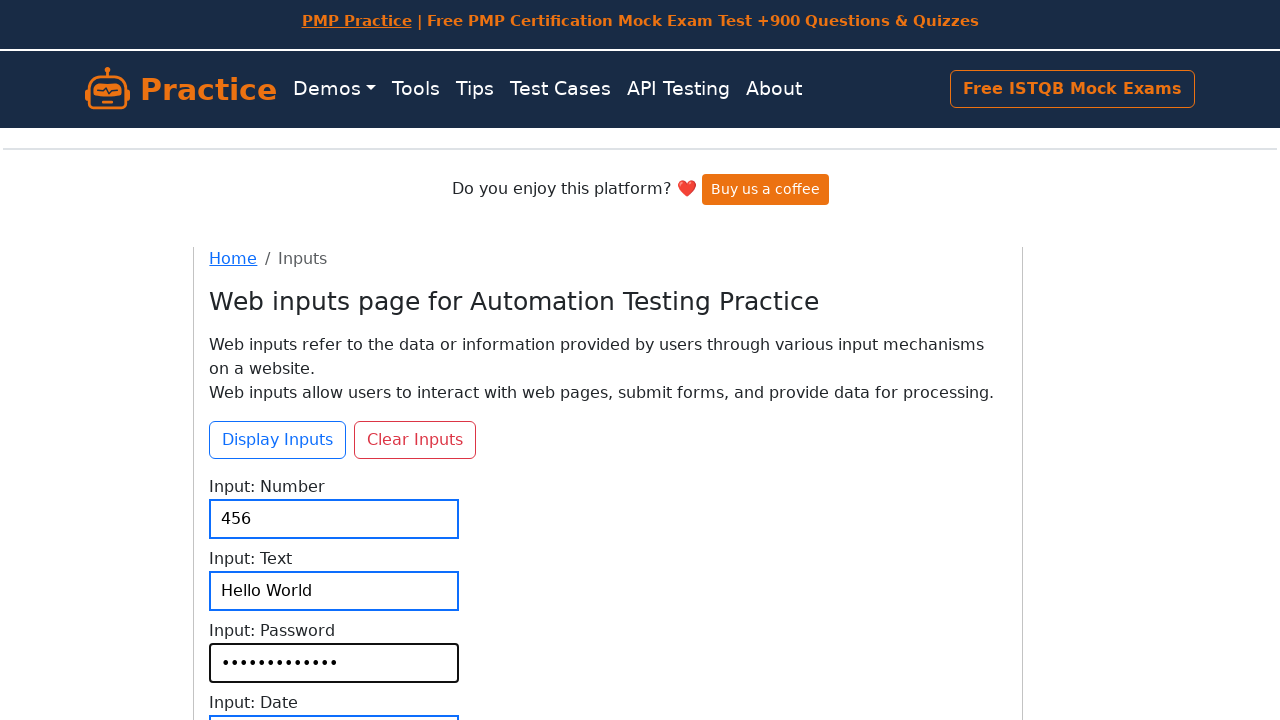

Filled date input field with '2024-03-15' on input[type="date"]
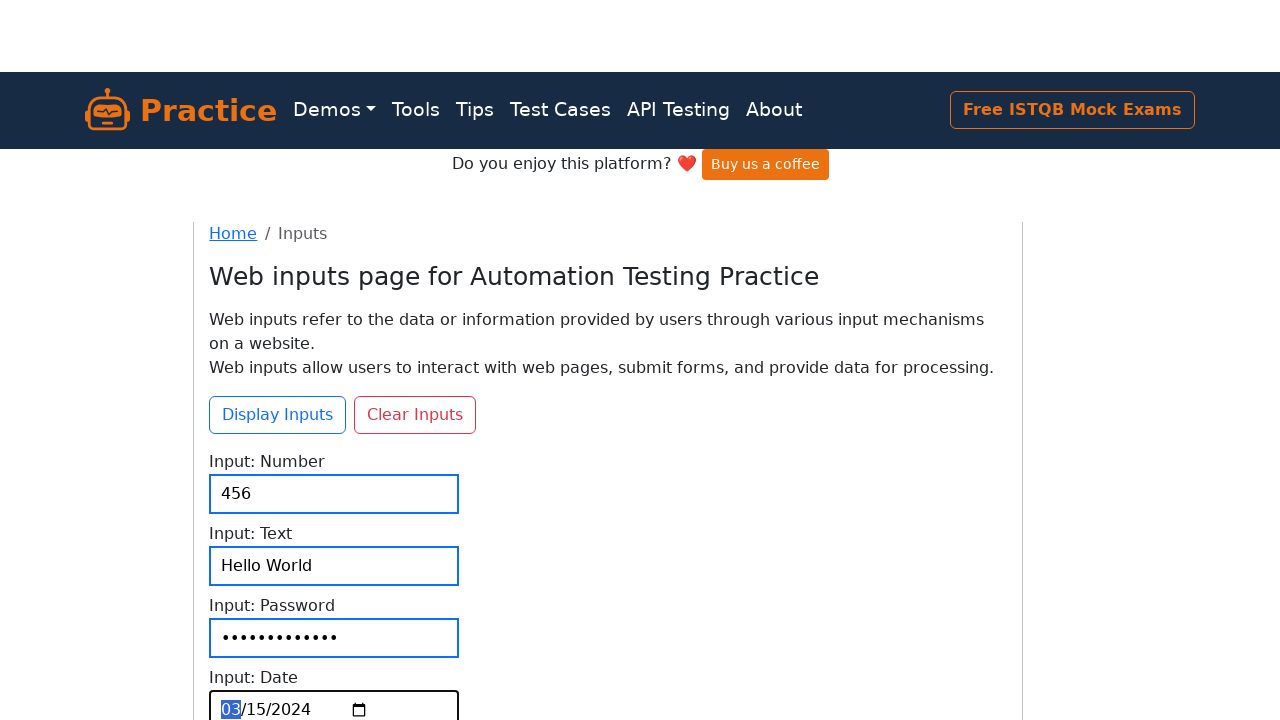

Clicked Display Inputs button to show form values at (278, 270) on button:has-text("Display Inputs")
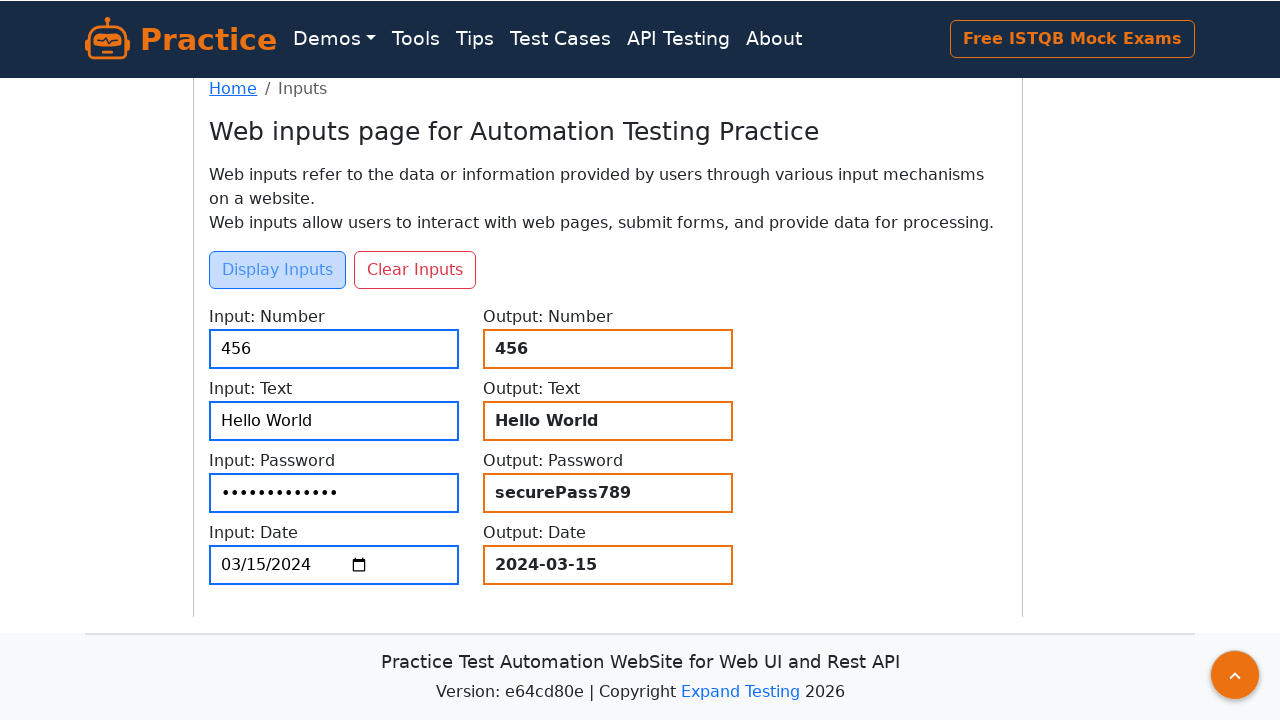

Clicked Clear Inputs button to reset the form at (415, 270) on button:has-text("Clear Inputs")
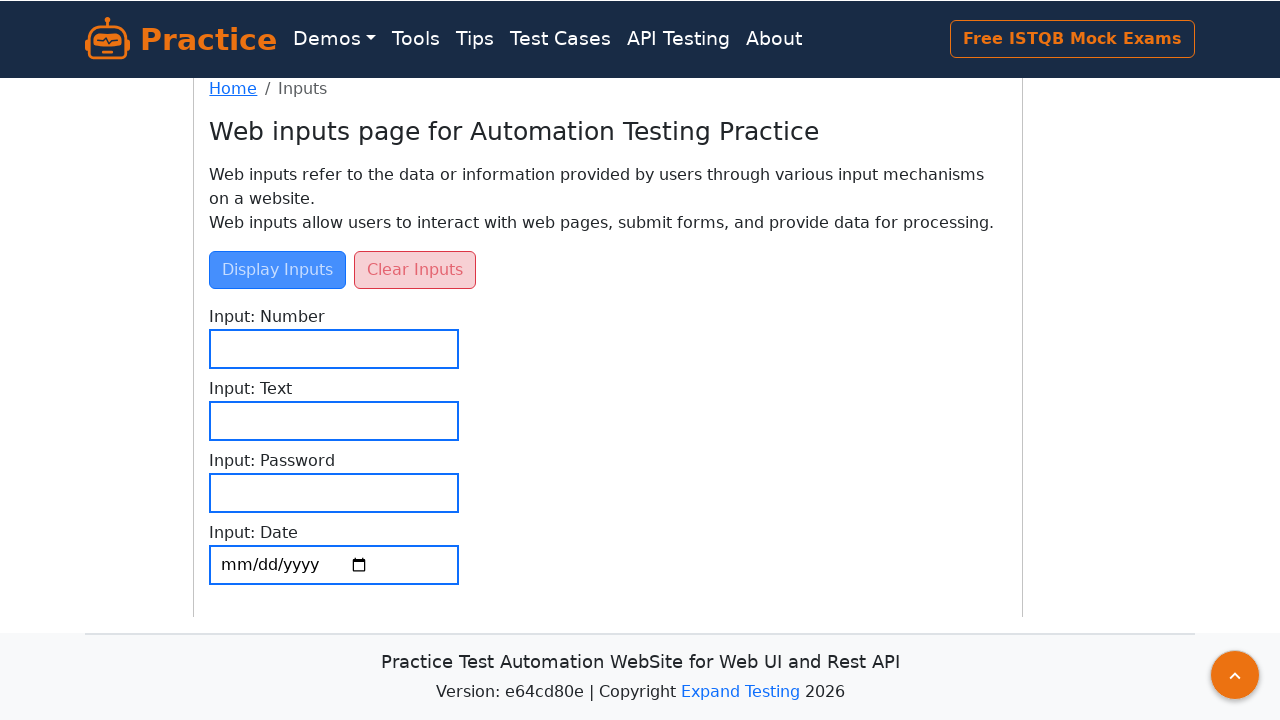

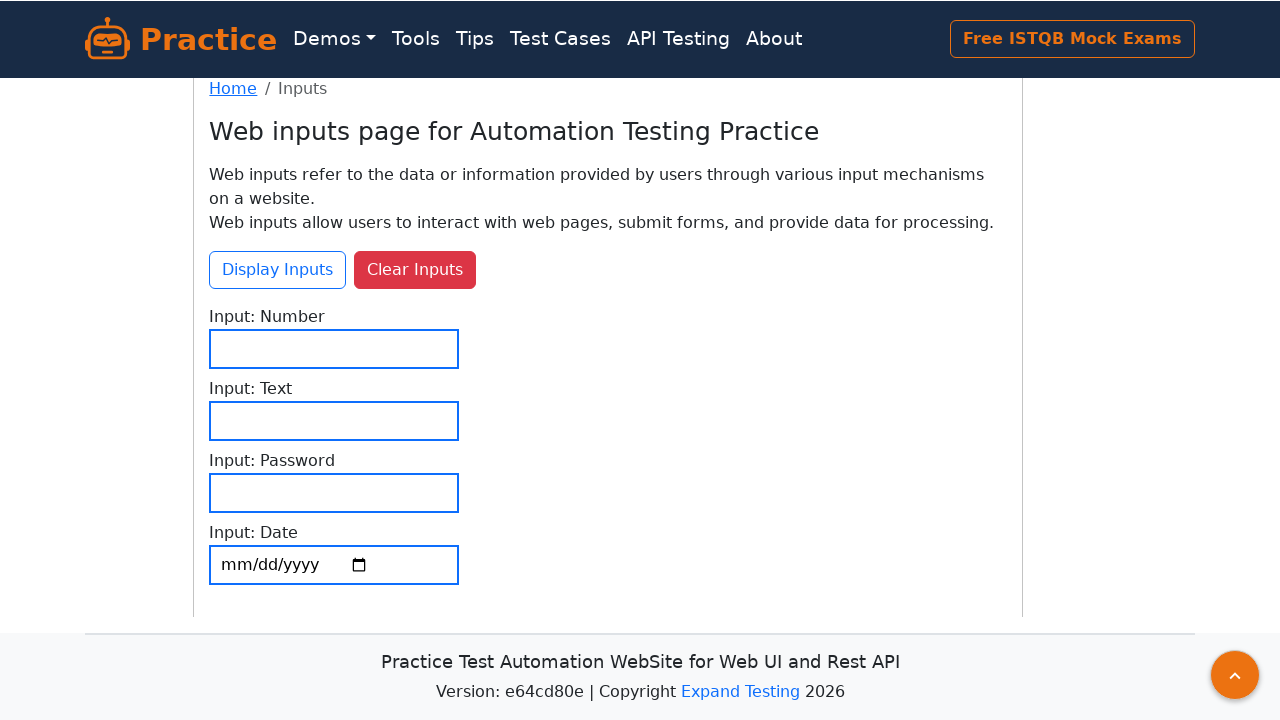